Tests editable React dropdown using keyboard navigation with Tab key to select countries

Starting URL: https://react.semantic-ui.com/maximize/dropdown-example-search-selection/

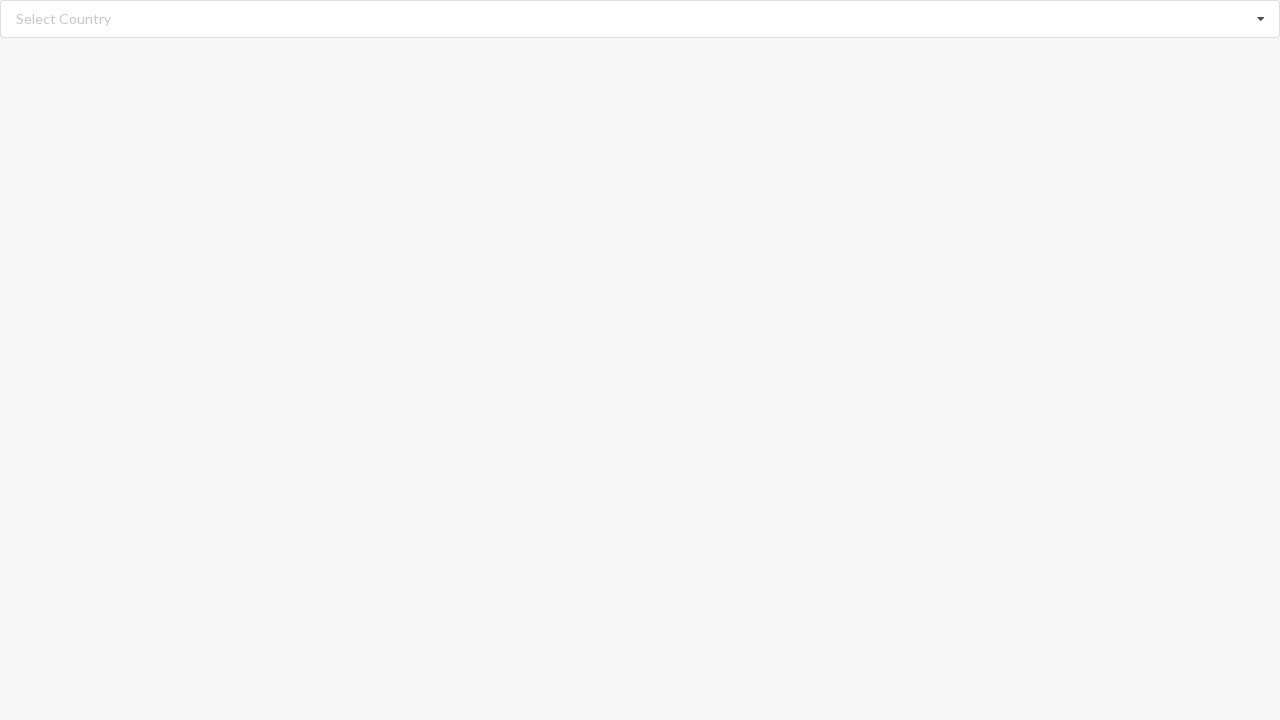

Clicked on the editable dropdown input field at (641, 19) on xpath=//div[@role='combobox']/input
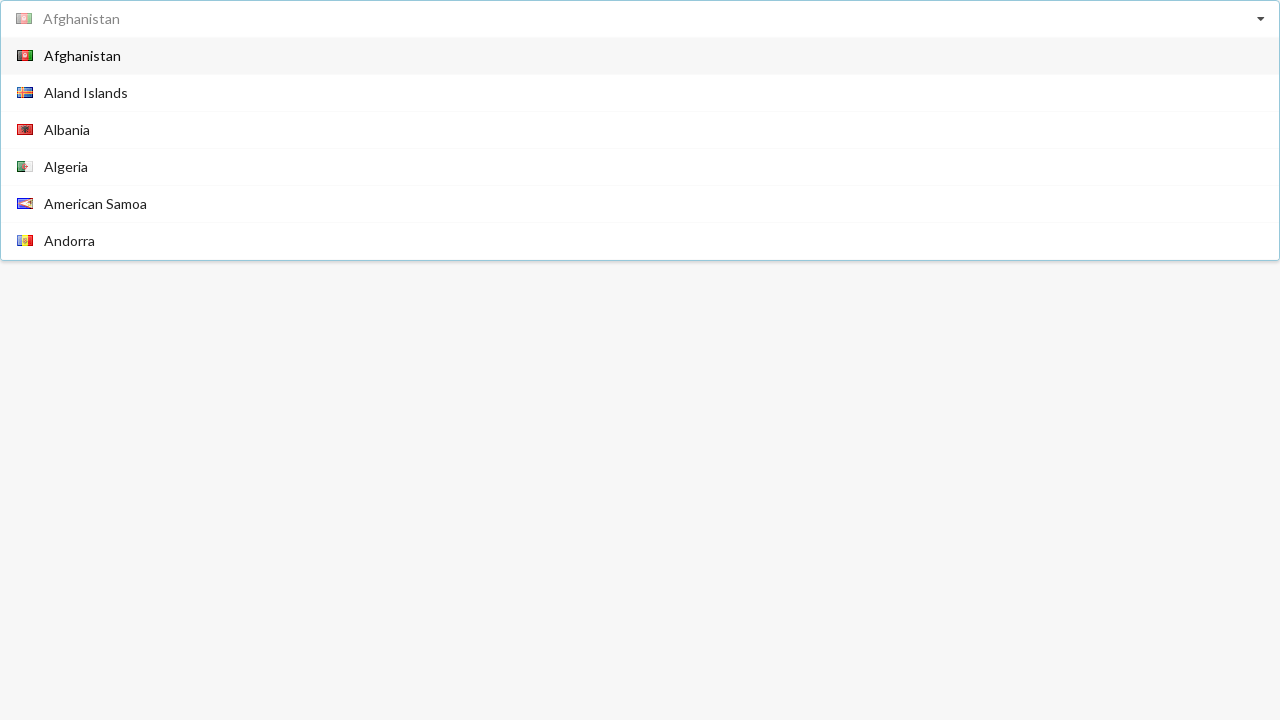

Typed 'American Samoa' into the dropdown search field on //div[@role='combobox']/input
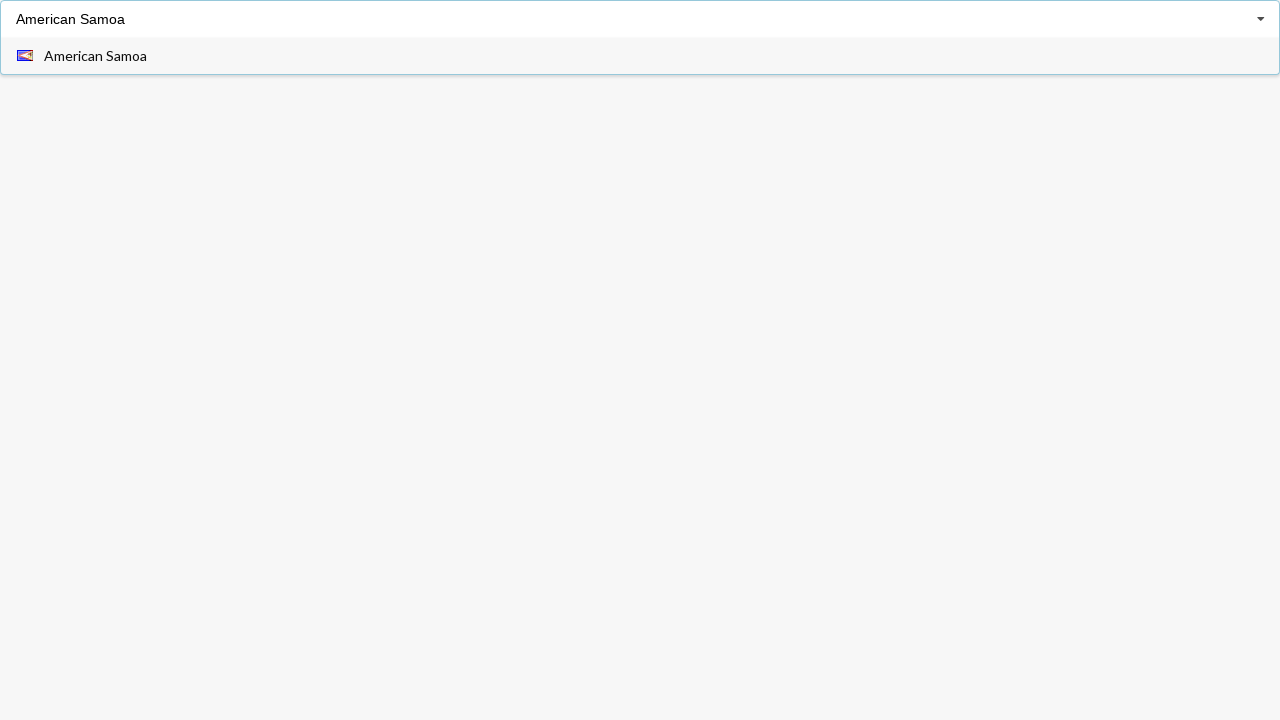

Pressed Tab key to select 'American Samoa' from the dropdown on //div[@role='combobox']/input
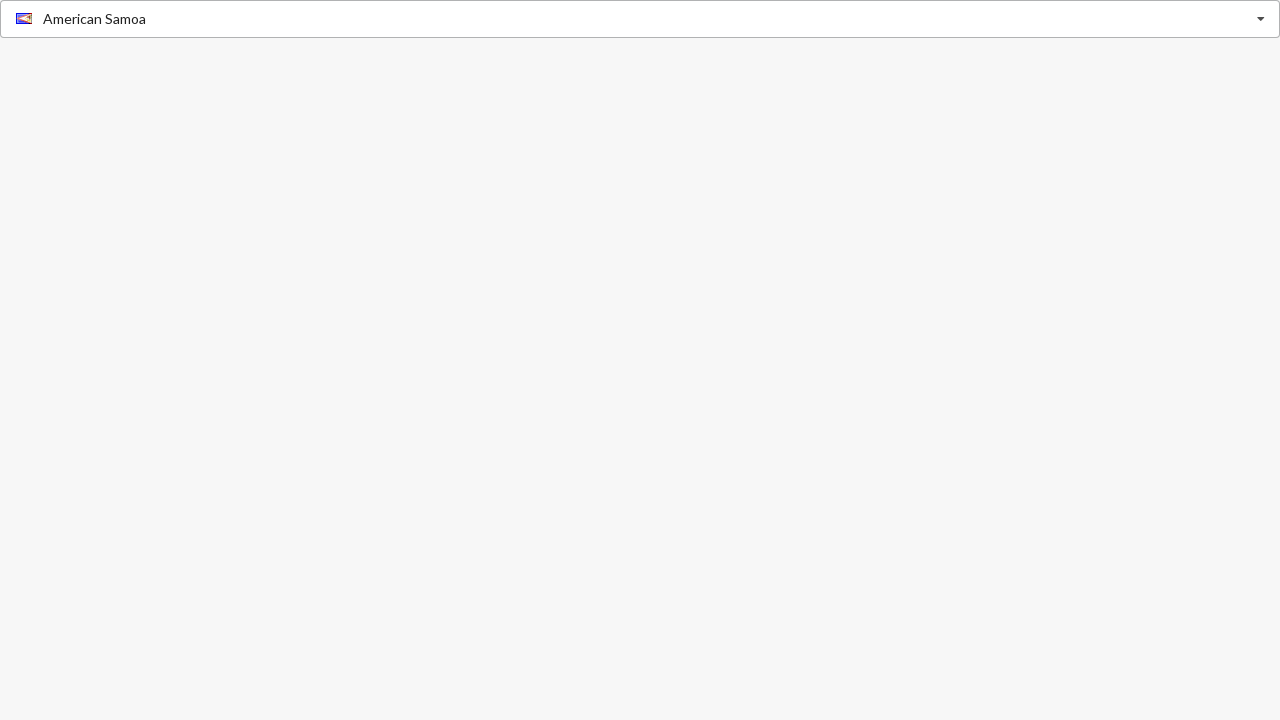

Clicked on the editable dropdown input field again at (641, 19) on xpath=//div[@role='combobox']/input
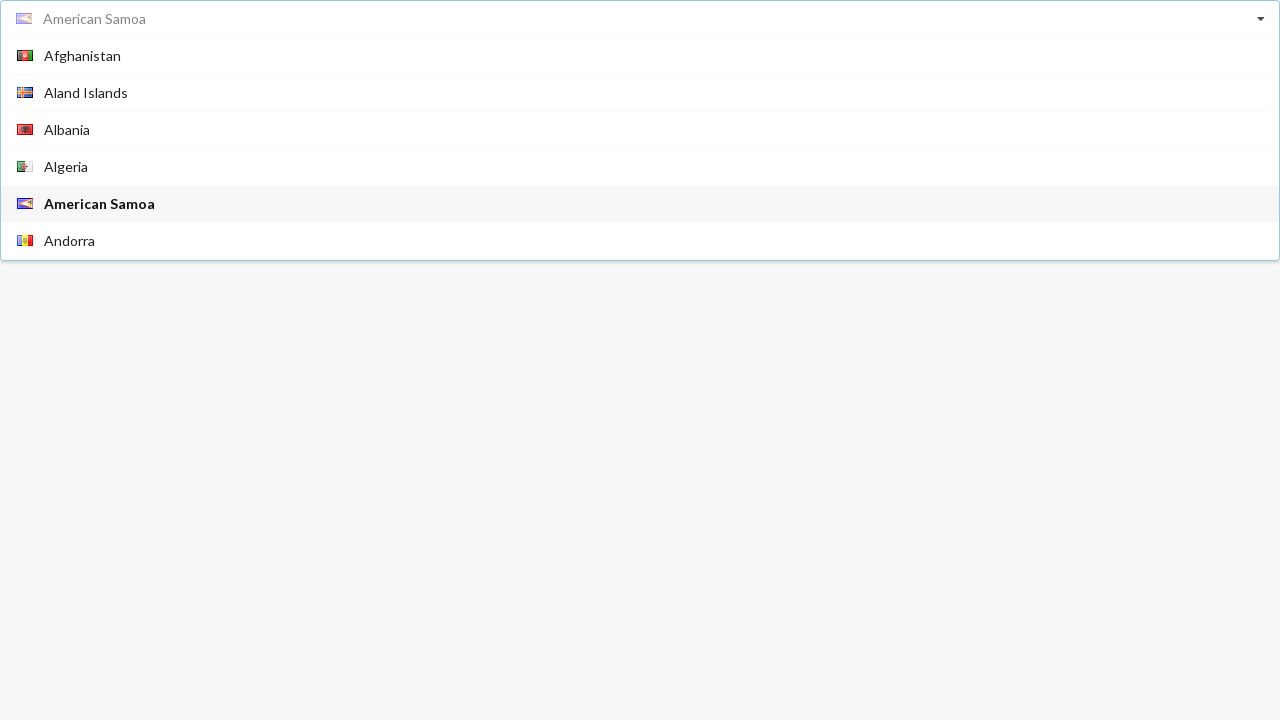

Typed 'Belgium' into the dropdown search field on //div[@role='combobox']/input
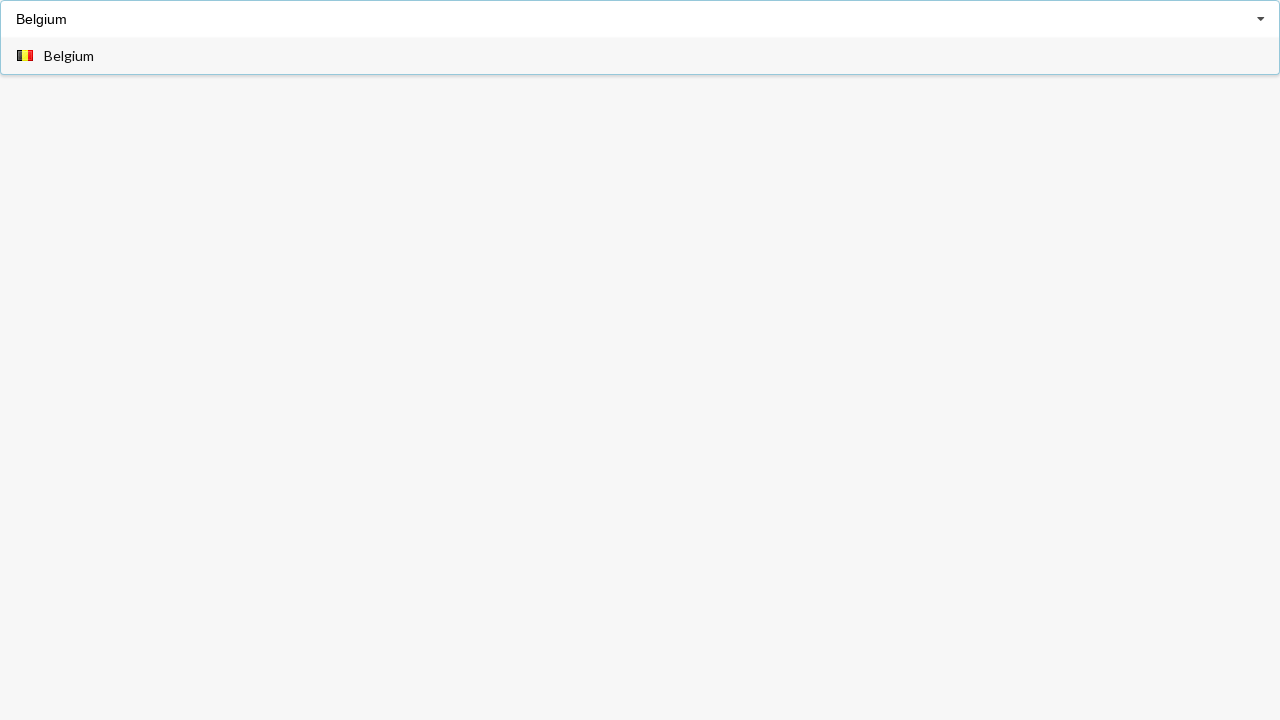

Pressed Tab key to select 'Belgium' from the dropdown on //div[@role='combobox']/input
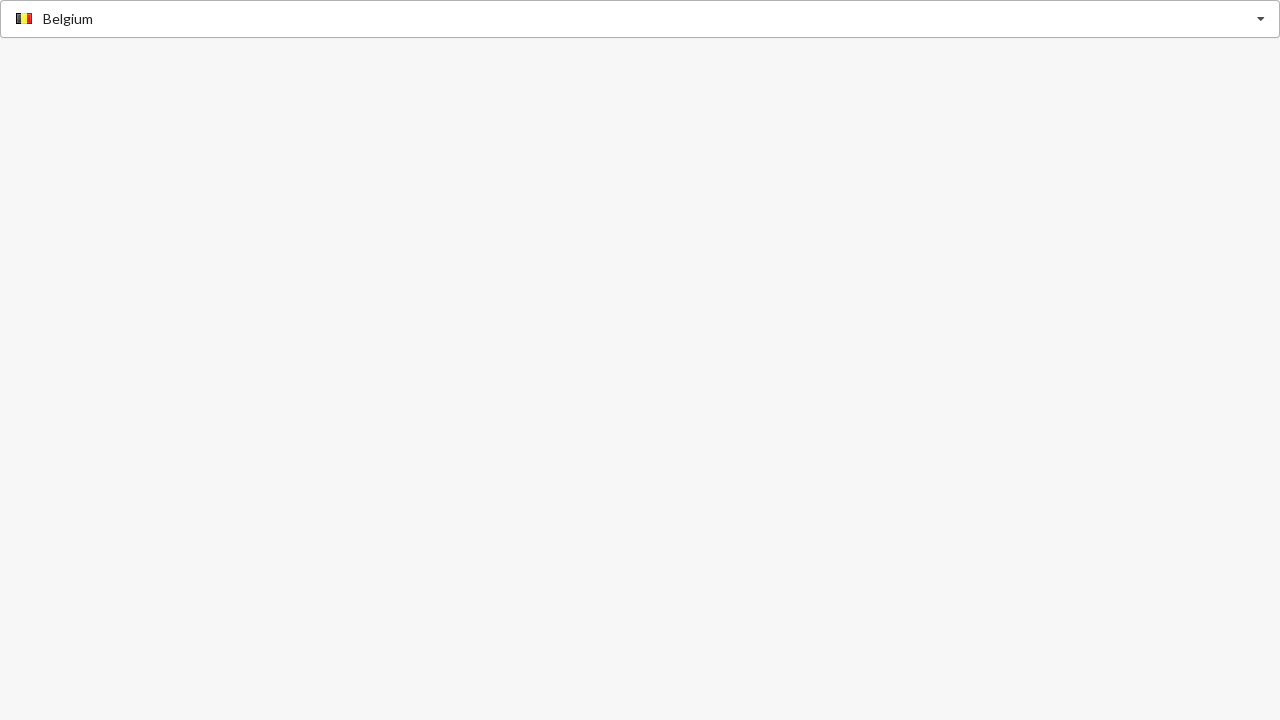

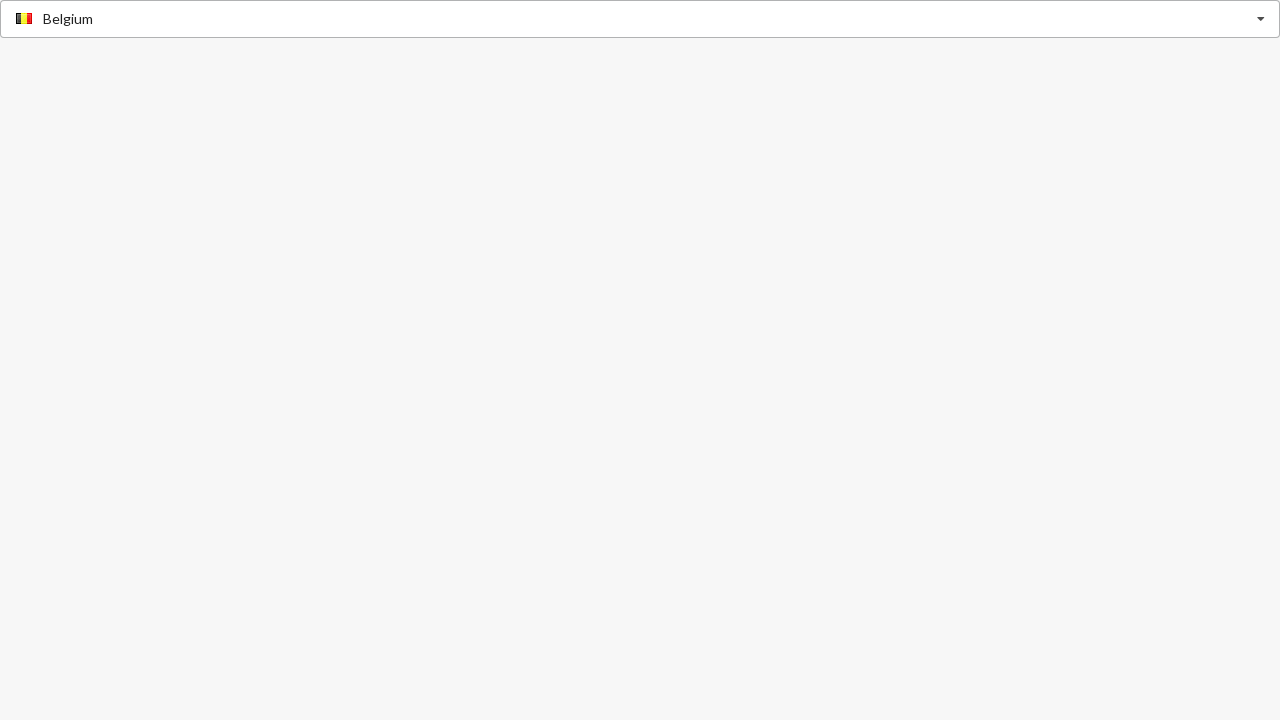